Tests the automation practice form on demoqa.com by filling in first name, last name, email, and selecting a gender option.

Starting URL: https://demoqa.com/automation-practice-form

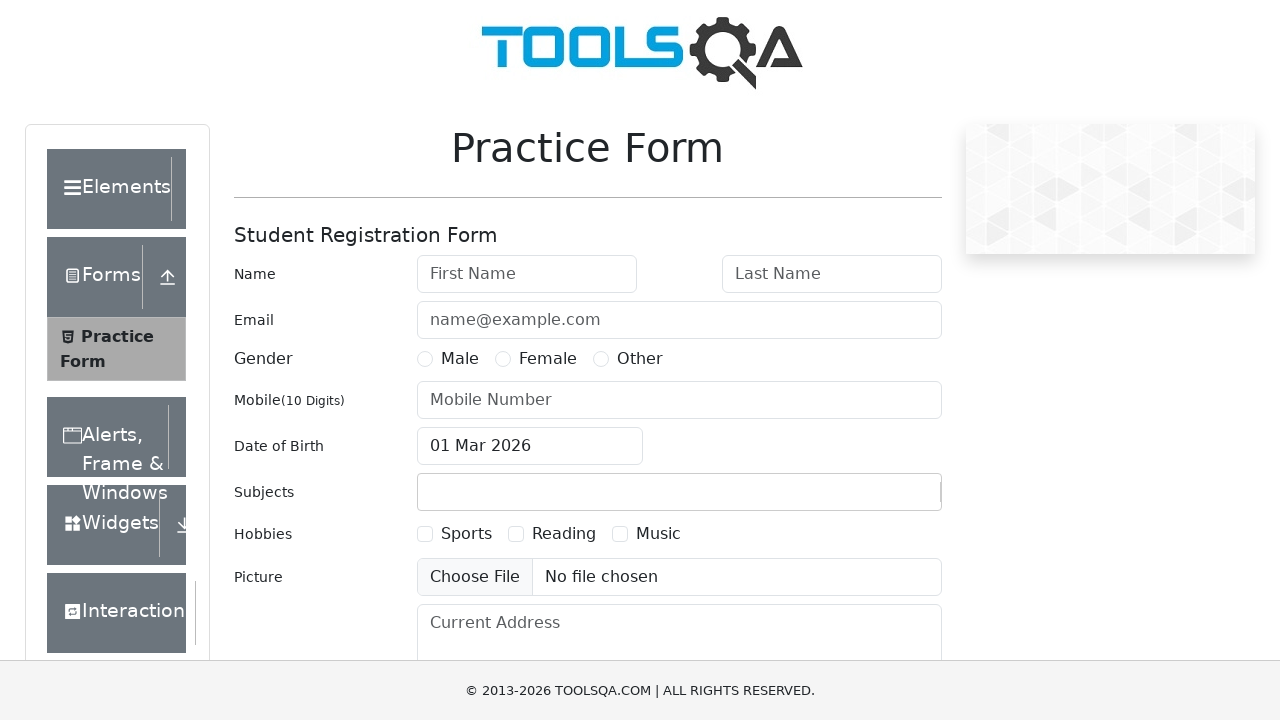

Filled first name field with 'Sudha' on #firstName
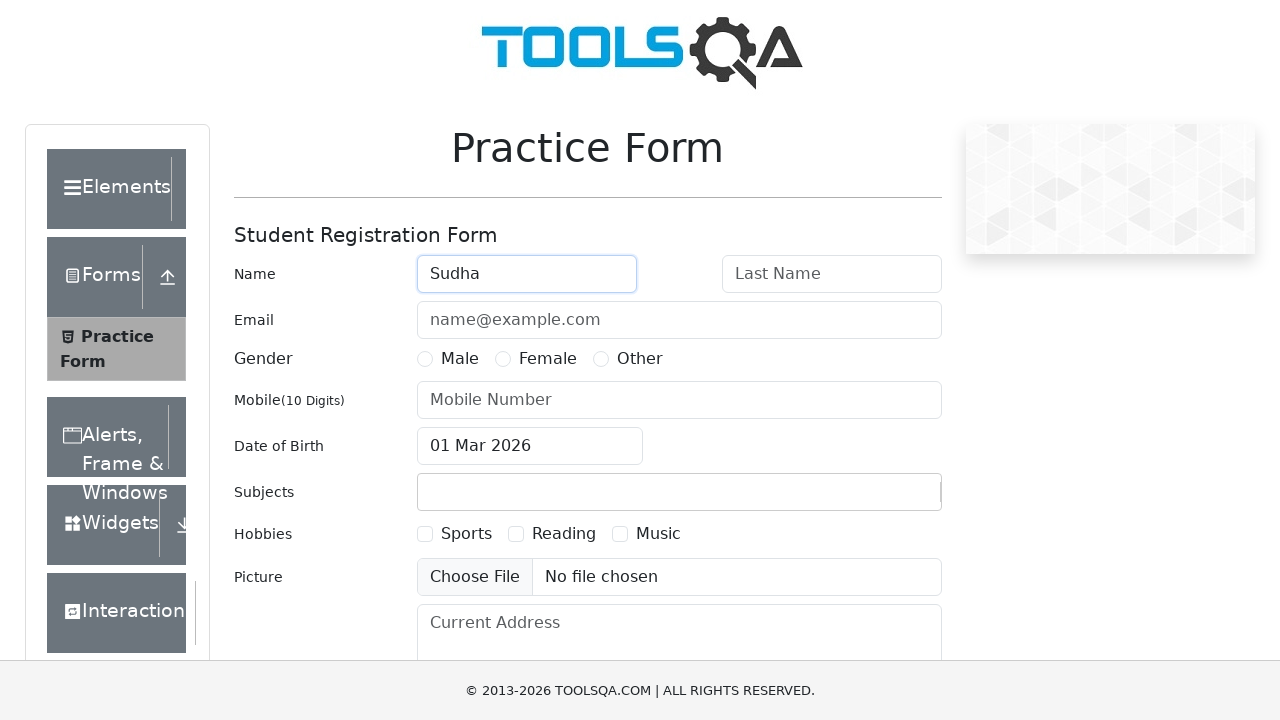

Filled last name field with 'Sundari' on #lastName
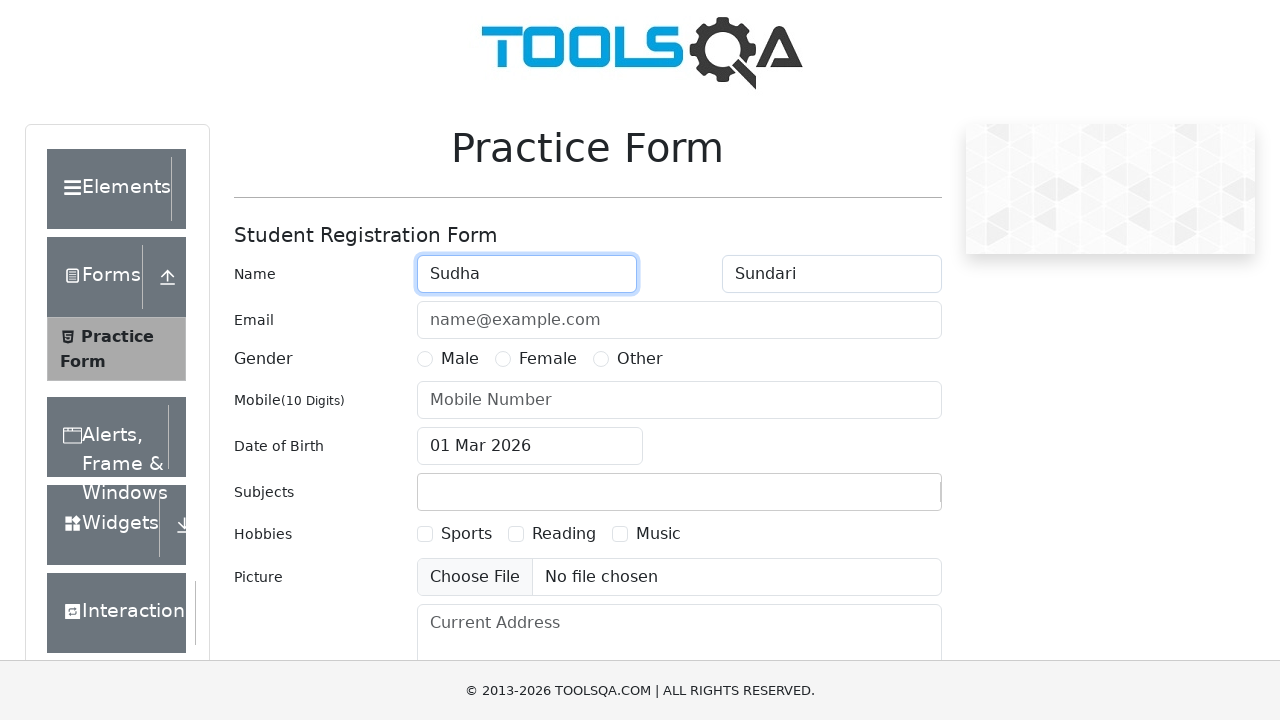

Filled email field with 'kbssudha@gmail.com' on #userEmail
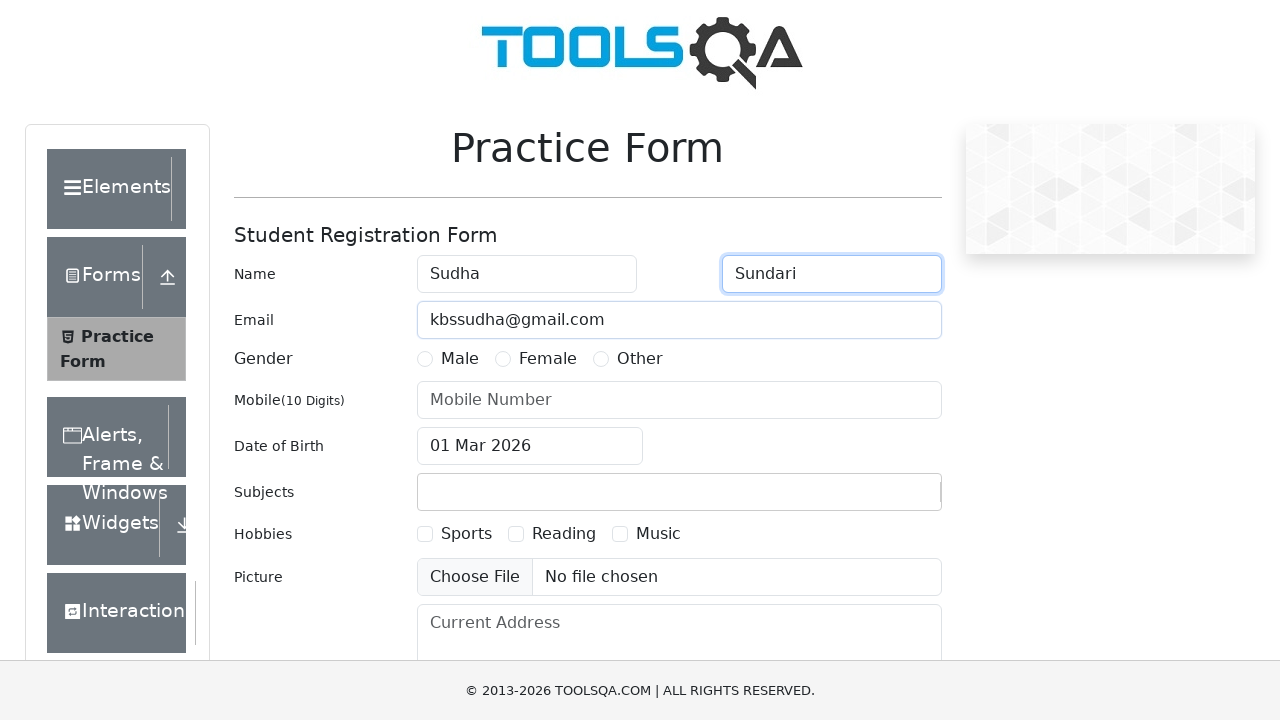

Selected Female gender option at (548, 359) on label[for='gender-radio-2']
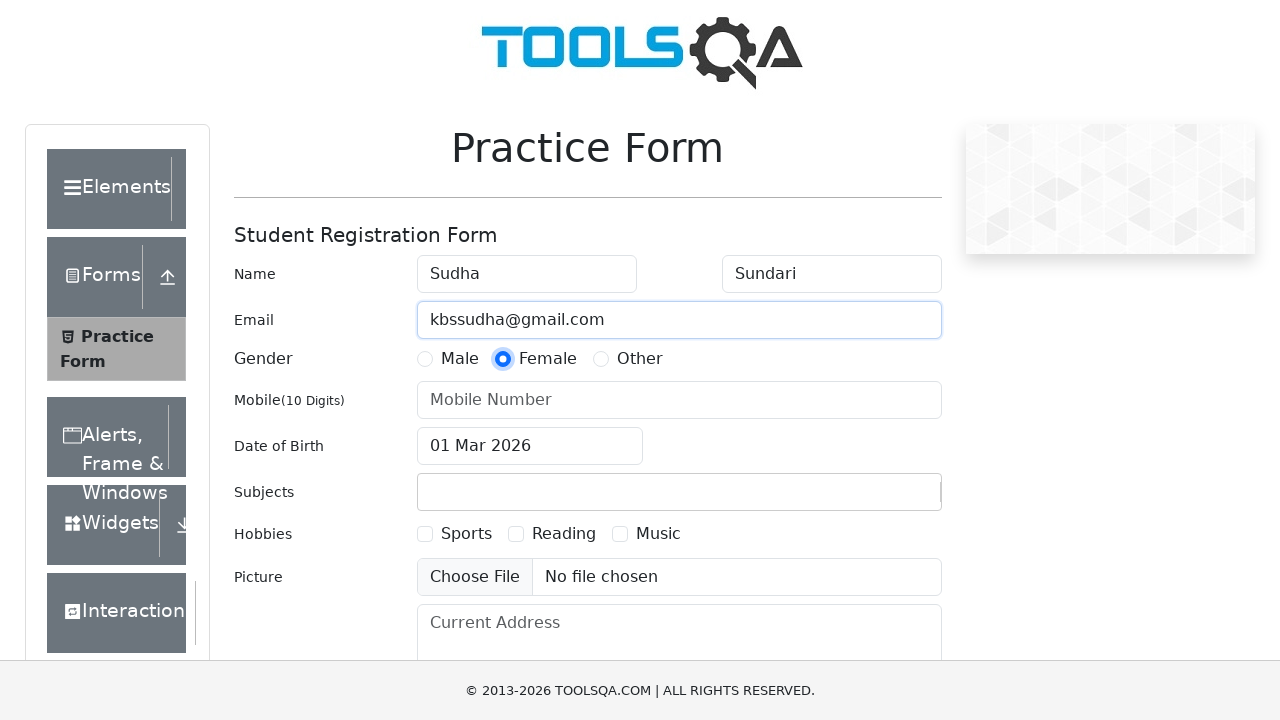

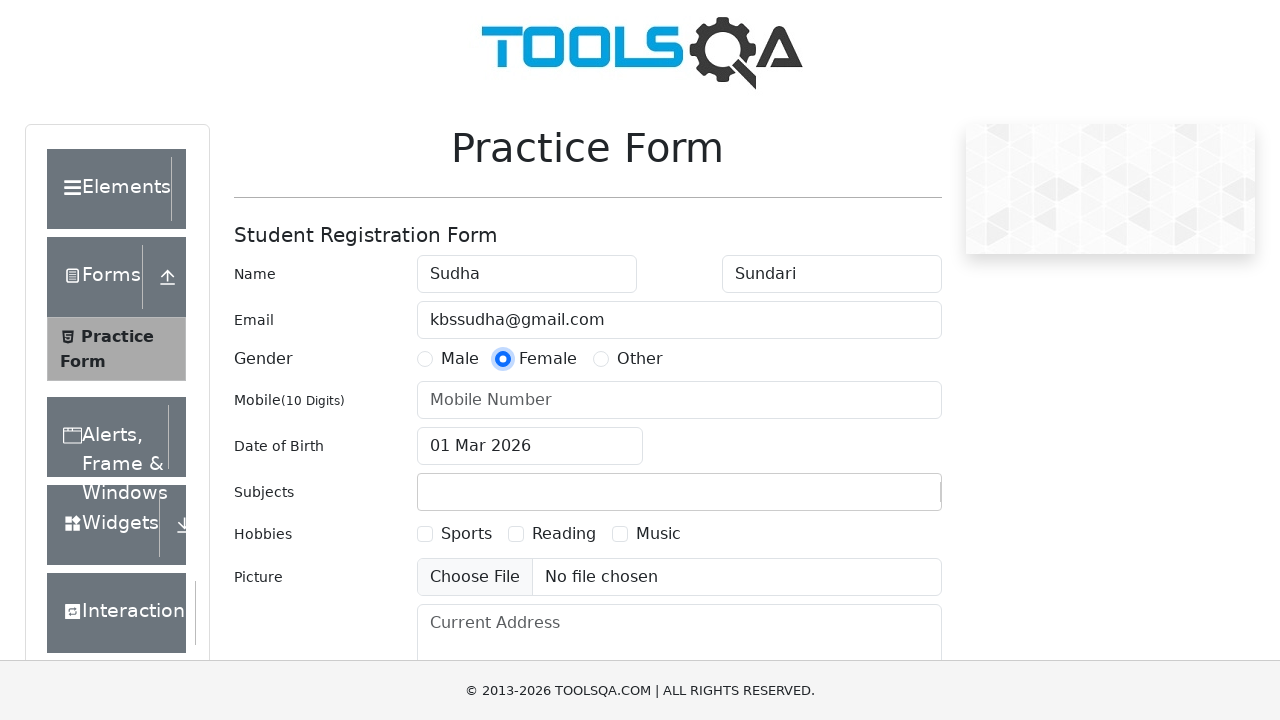